Tests filling multiple form fields including text input, password, textarea, then navigates to index and back, and interacts with a dropdown select

Starting URL: https://www.selenium.dev/selenium/web/web-form.html

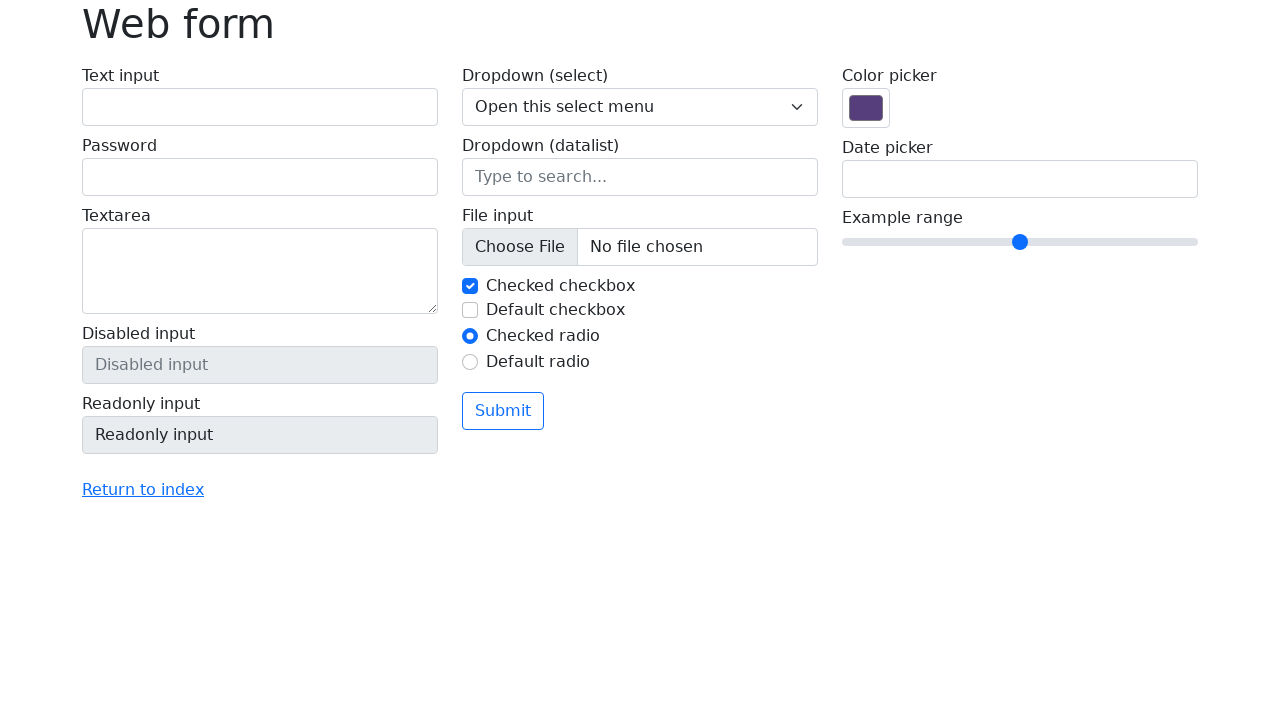

Filled text input field with 'test' on input#my-text-id
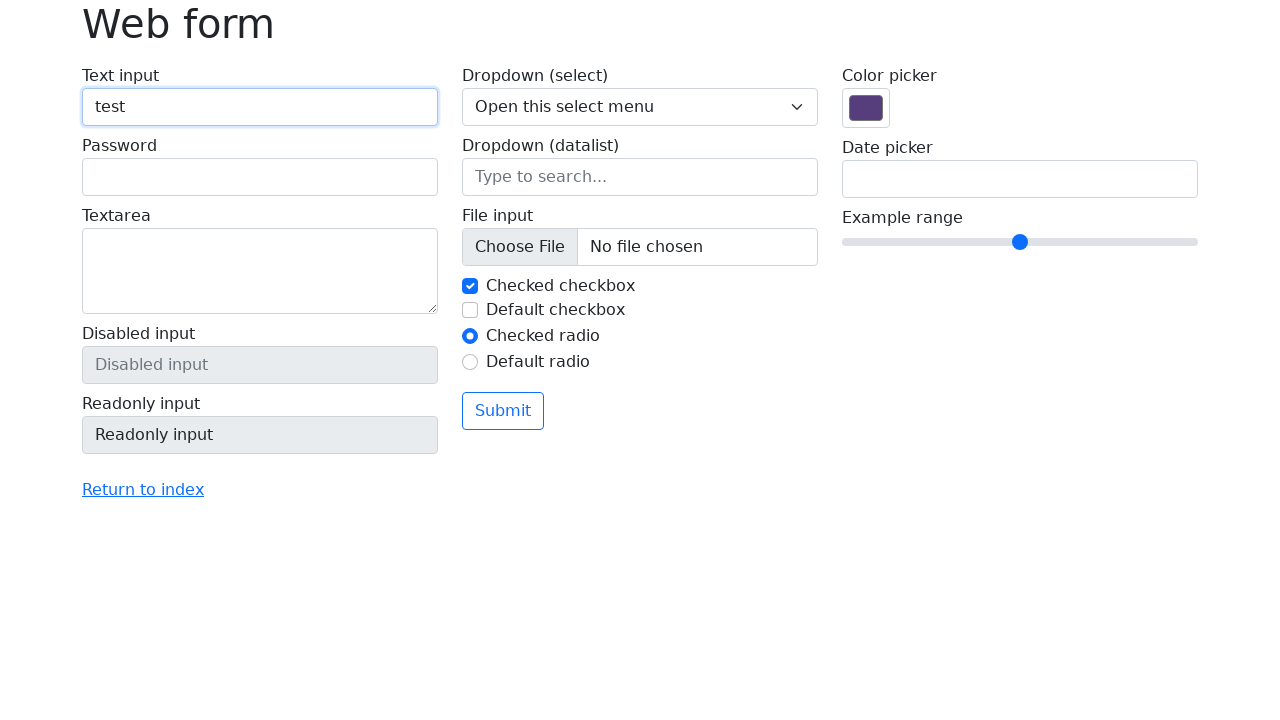

Filled password field with '12345678' on input[type='password']
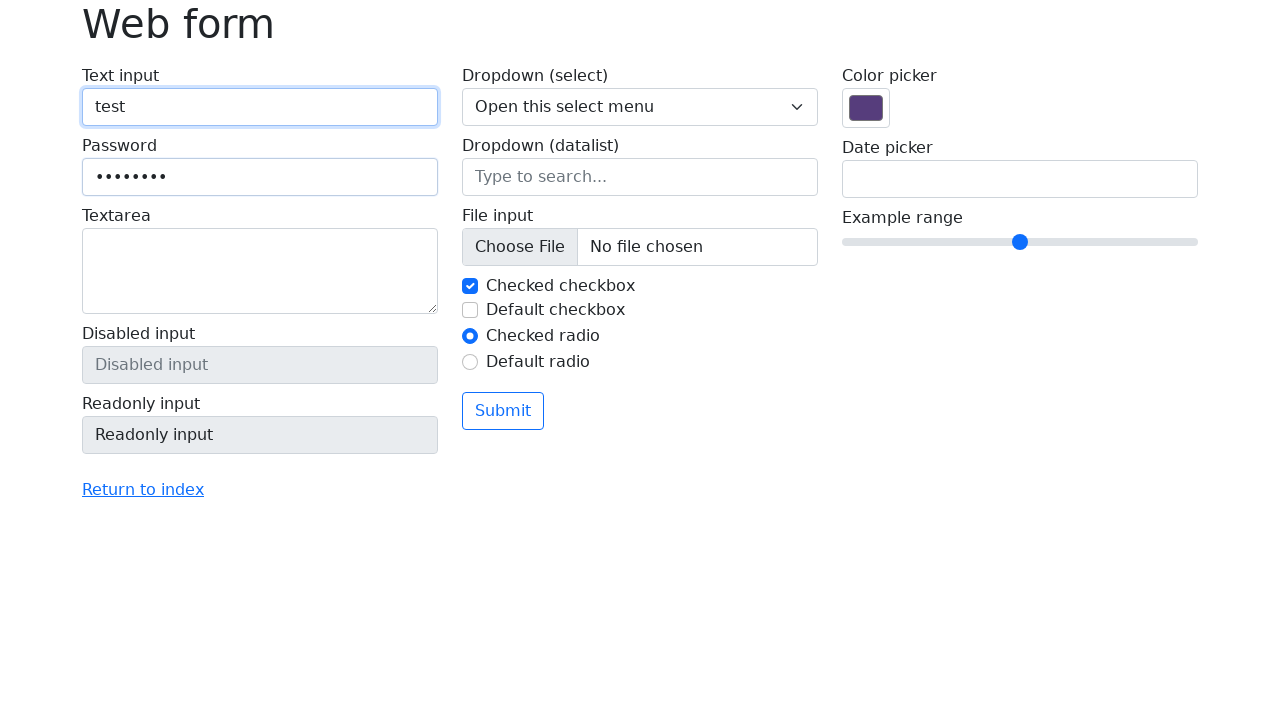

Filled textarea with test content on textarea
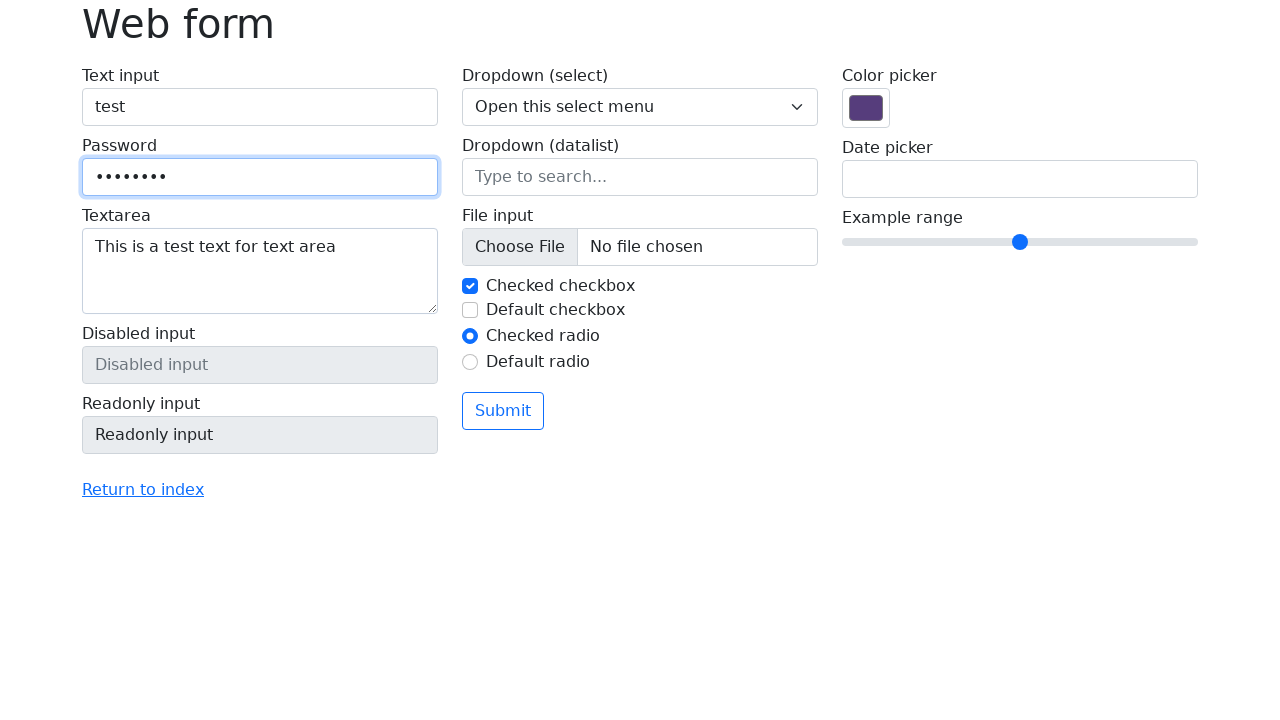

Clicked 'Return to index' link at (143, 490) on a:has-text('Return to index')
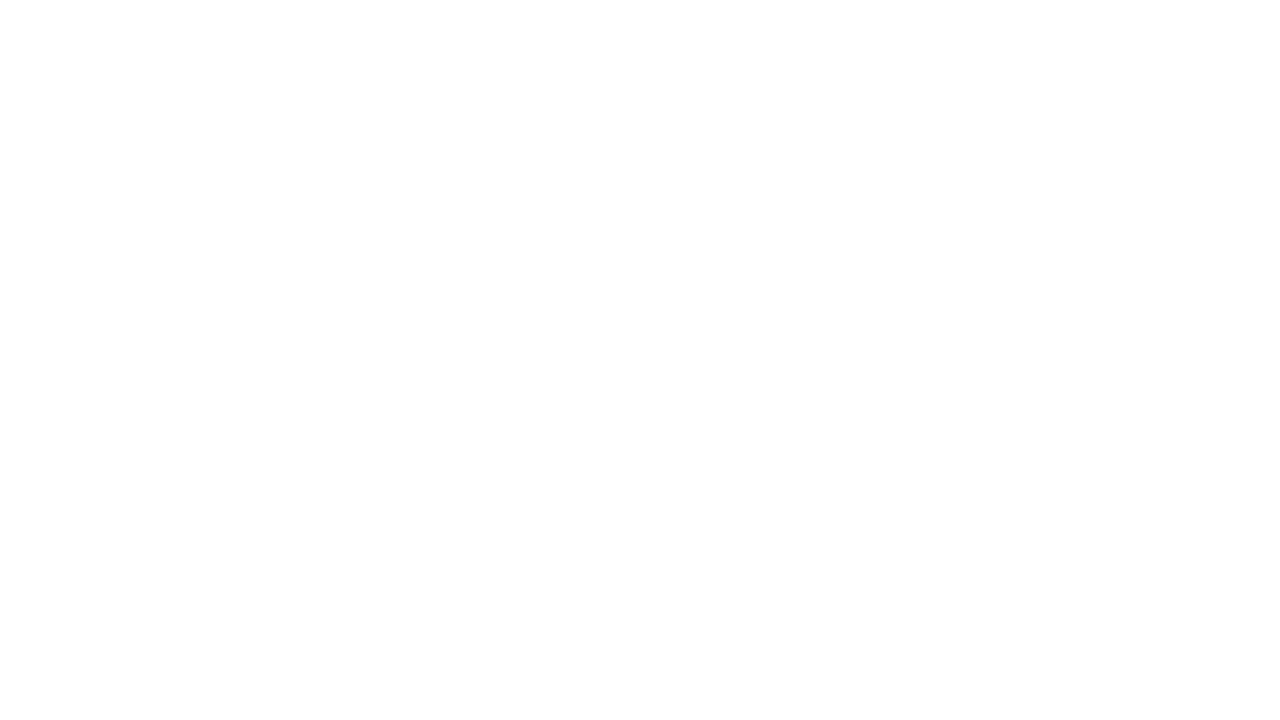

Navigated to index page successfully
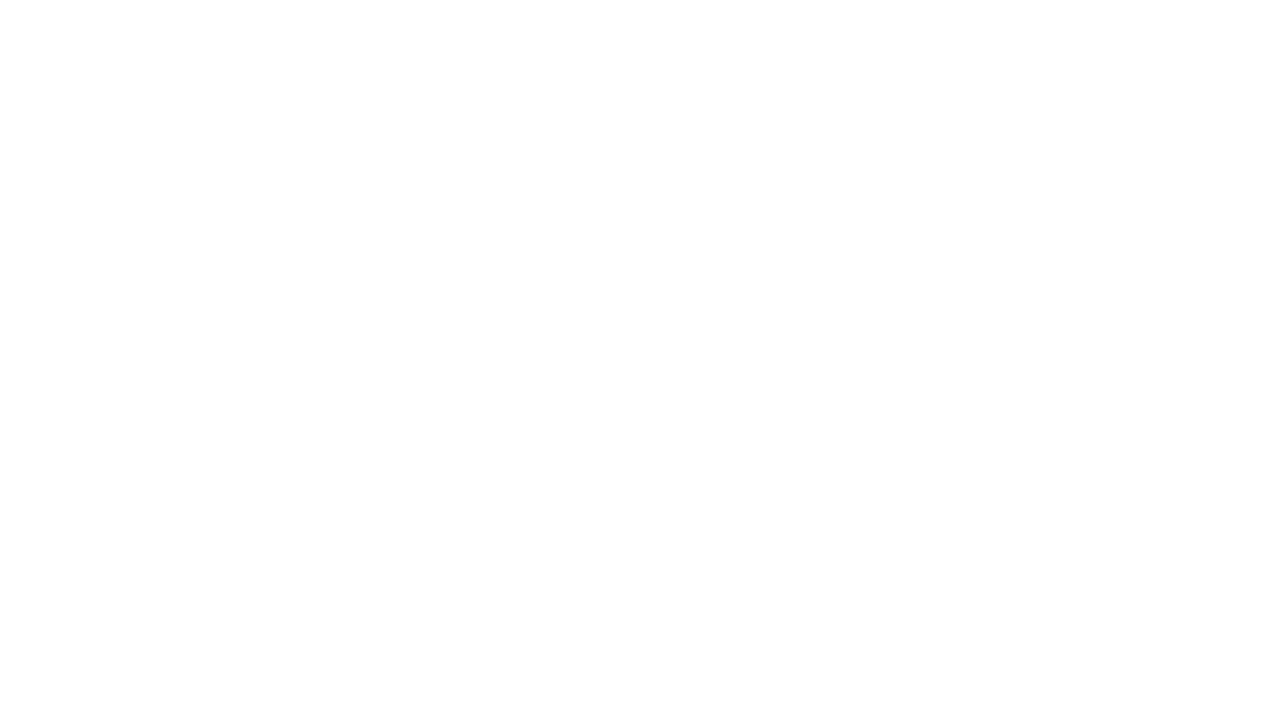

Navigated back to web form page
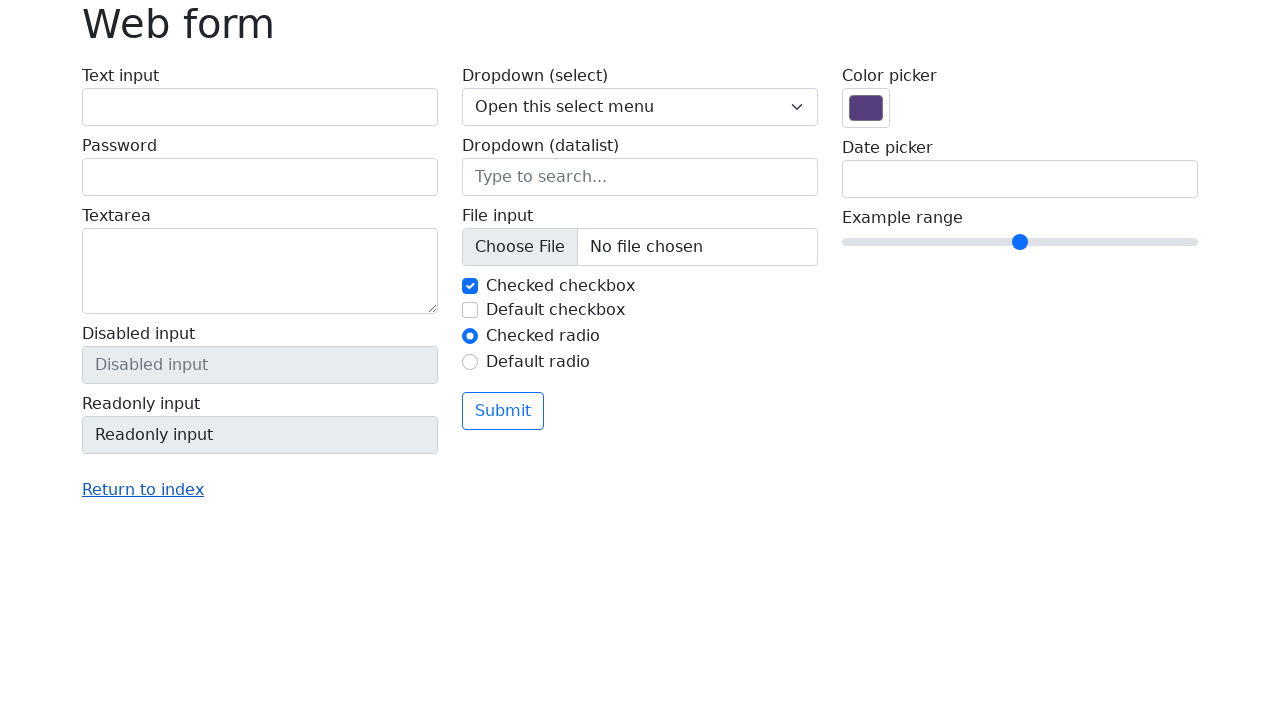

Selected dropdown option '1' on select[name='my-select']
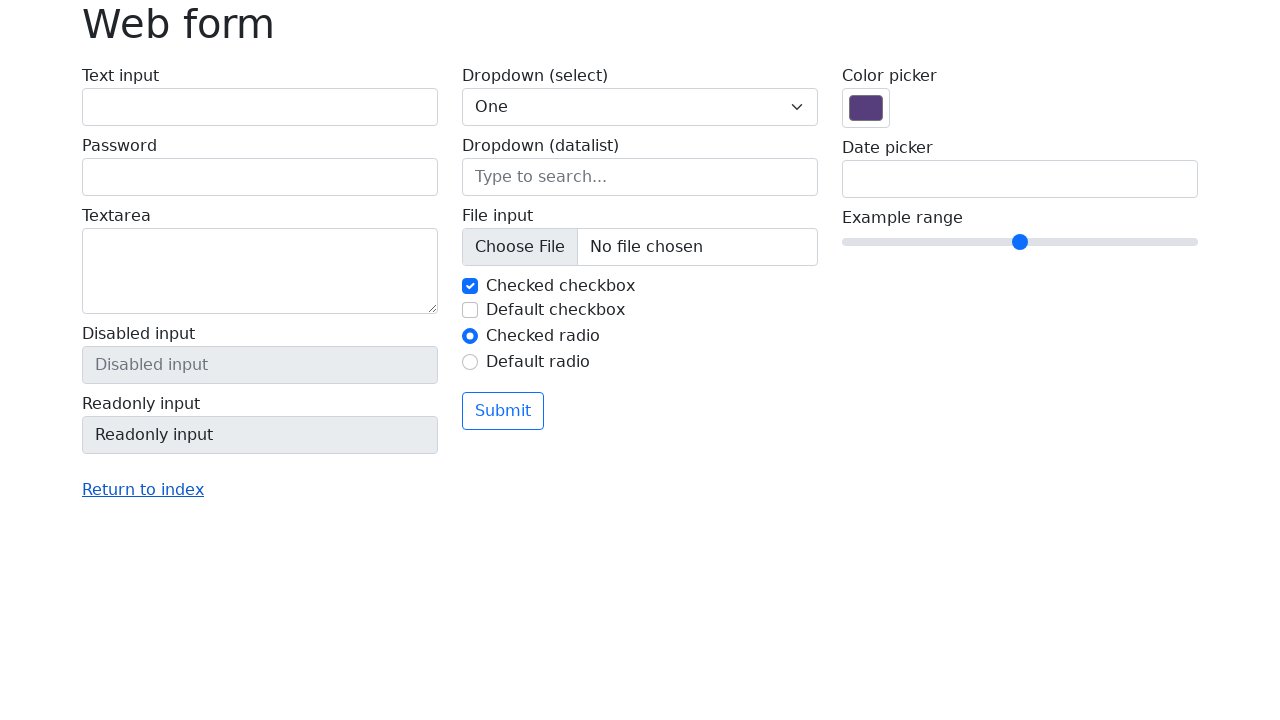

Selected dropdown option '2' on select[name='my-select']
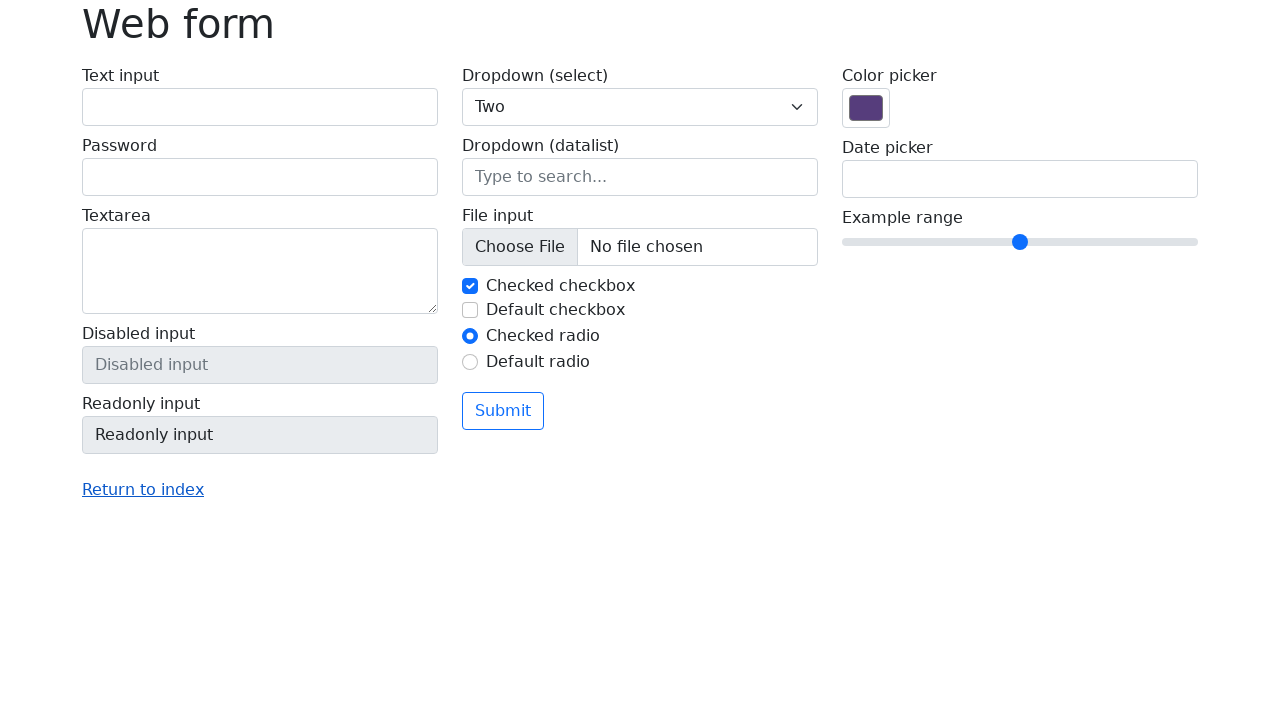

Selected dropdown option '3' on select[name='my-select']
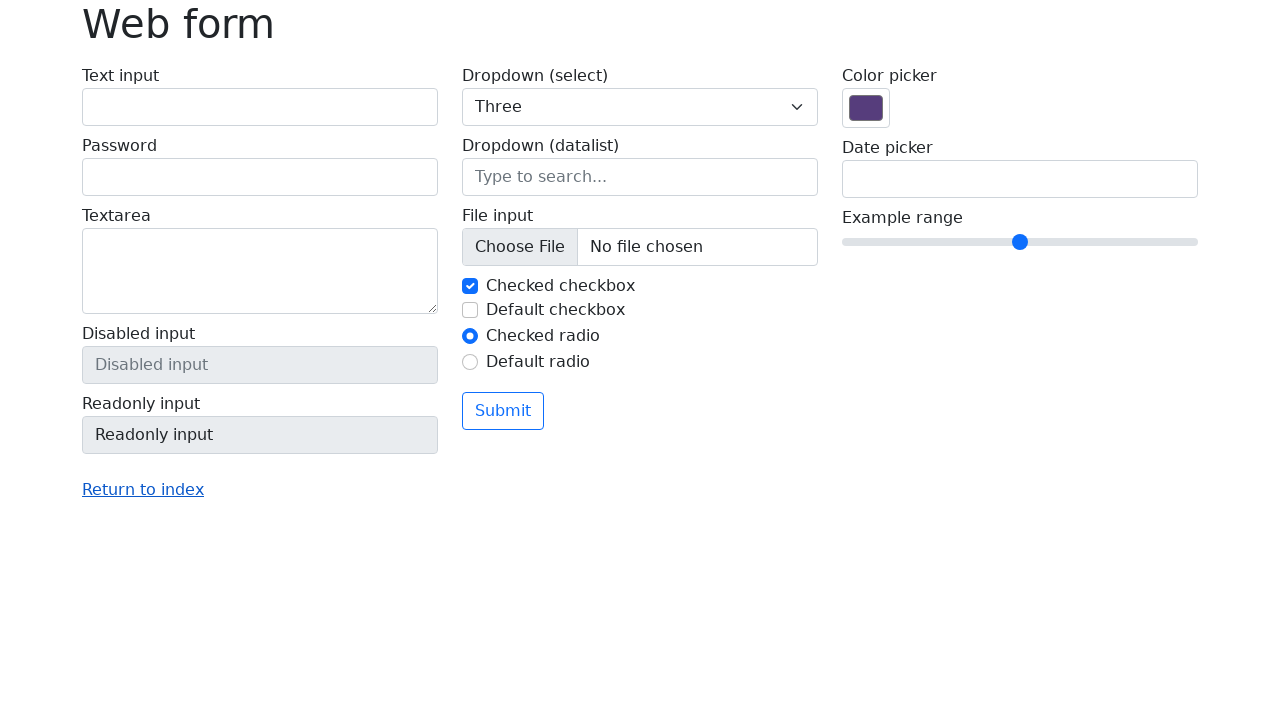

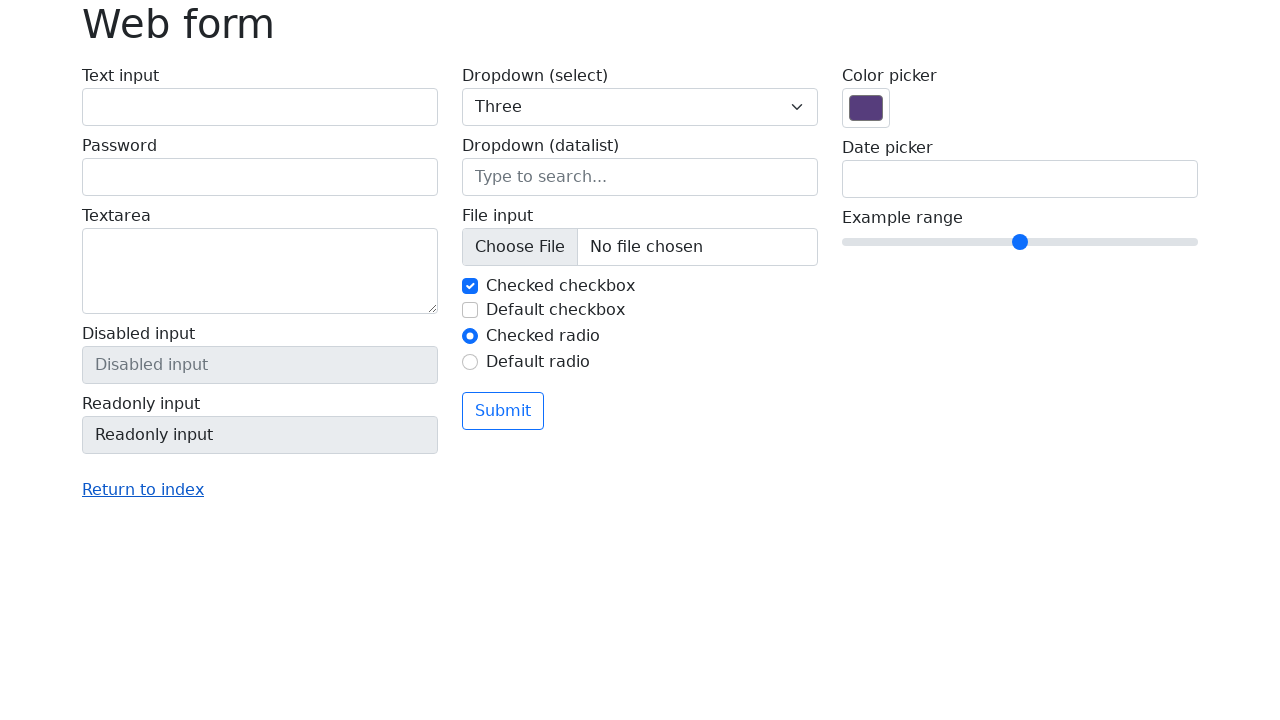